Tests tooltip functionality on jQuery UI demo page by interacting with an age input field and verifying the tooltip appears

Starting URL: https://jqueryui.com/tooltip/

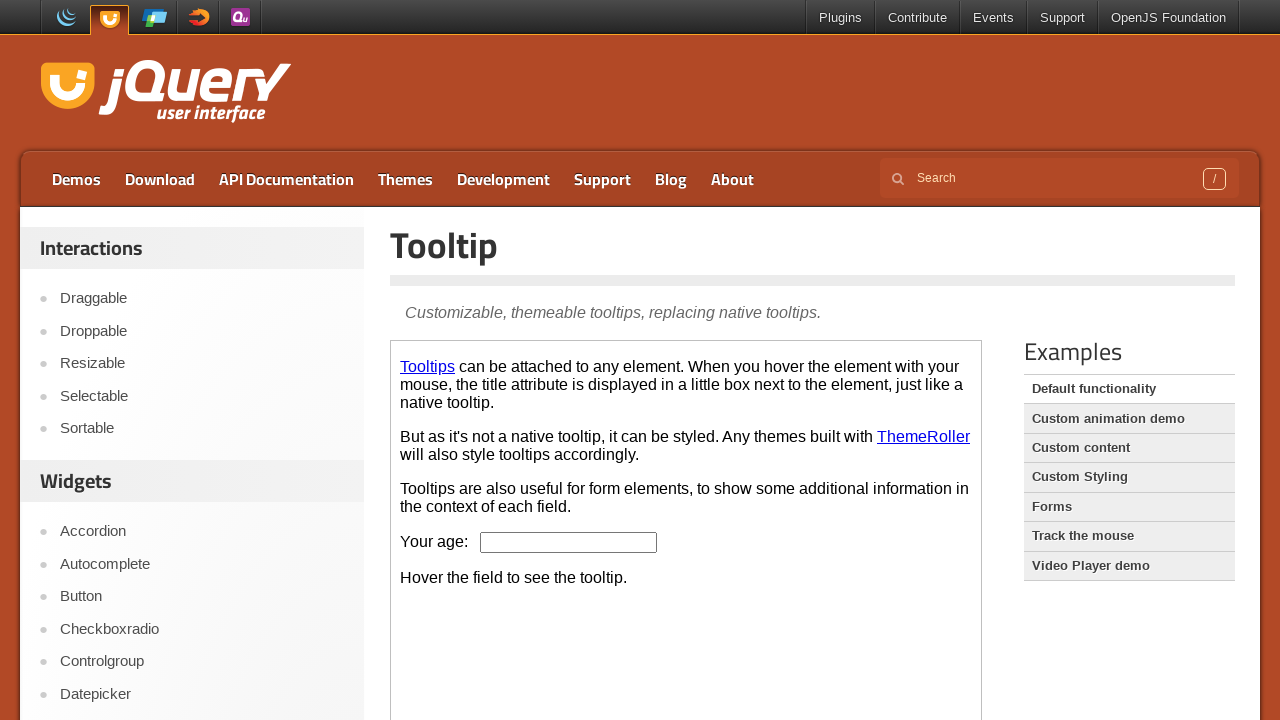

Located demo iframe
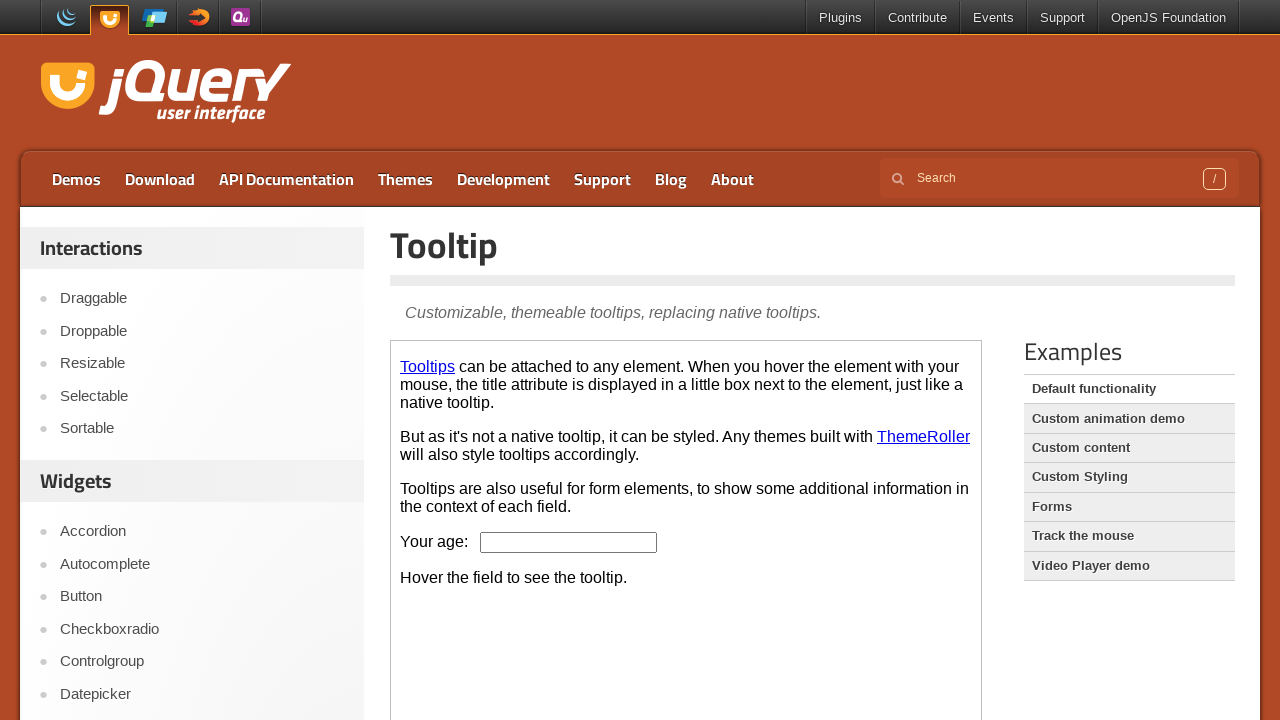

Pressed ArrowDown key on age input field on .demo-frame >> internal:control=enter-frame >> #age
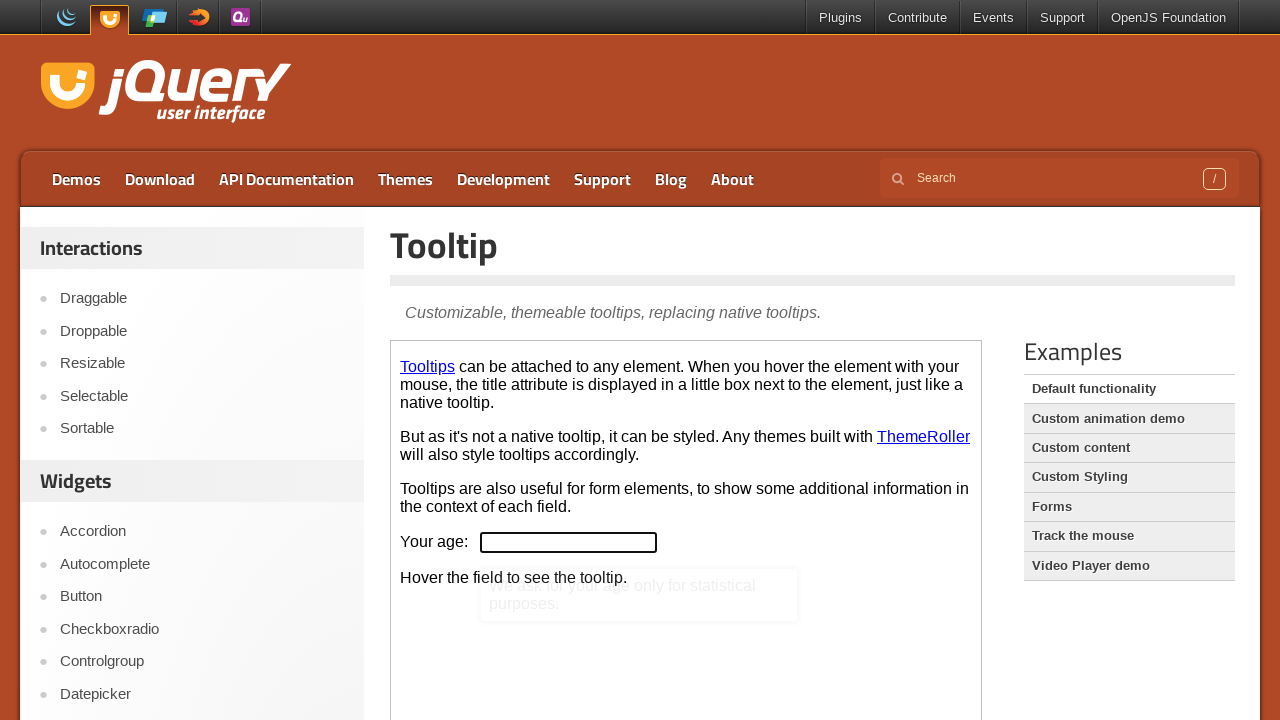

Hovered over age input field to trigger tooltip at (569, 542) on .demo-frame >> internal:control=enter-frame >> #age
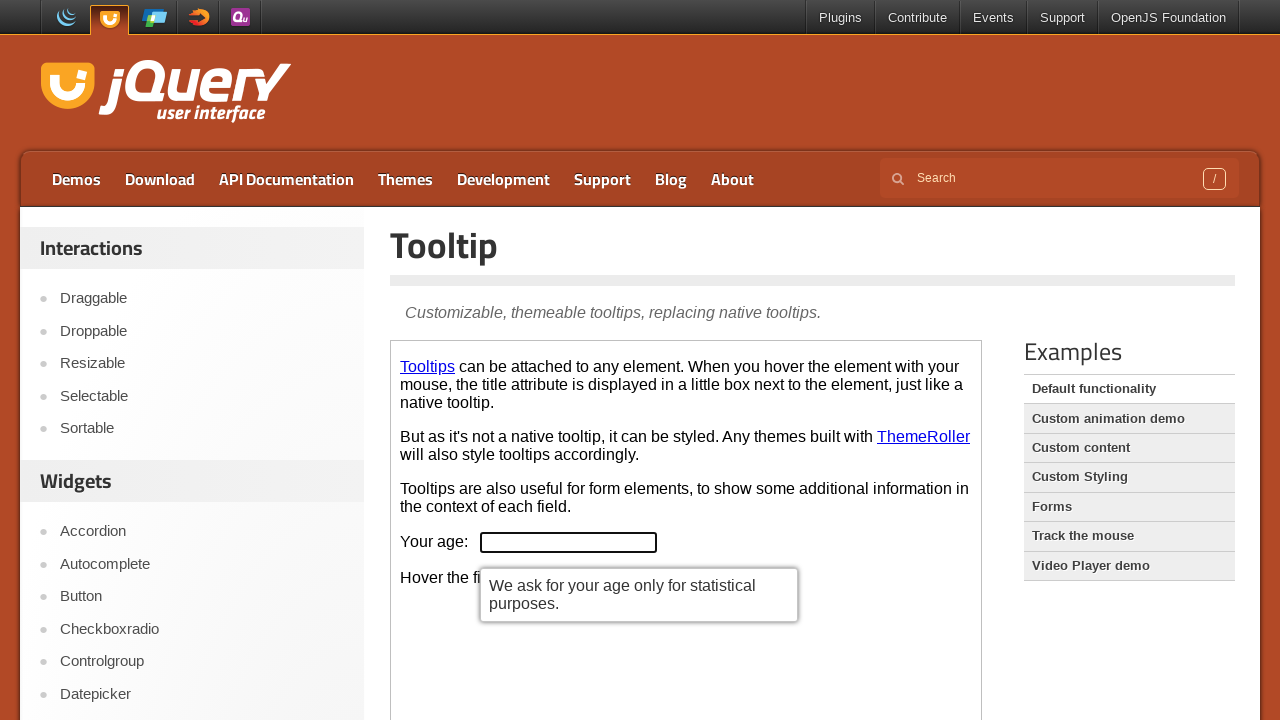

Tooltip appeared and became visible
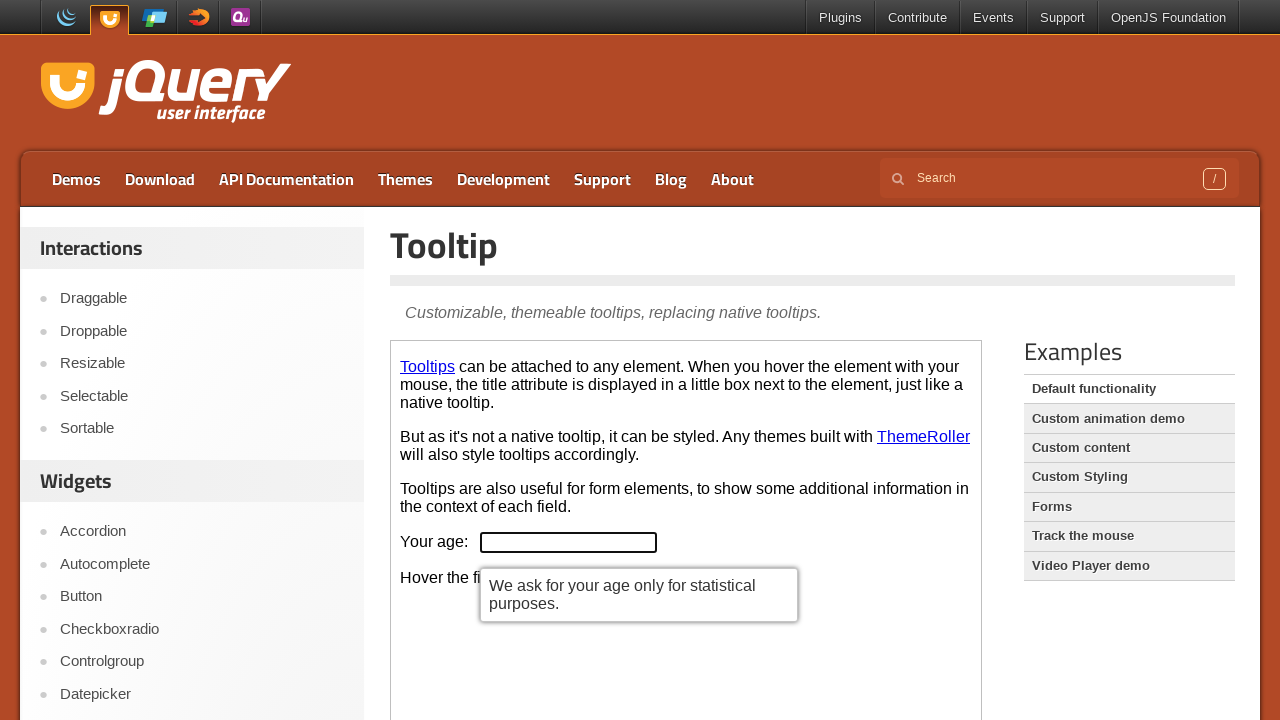

Filled age input field with value '20' on .demo-frame >> internal:control=enter-frame >> #age
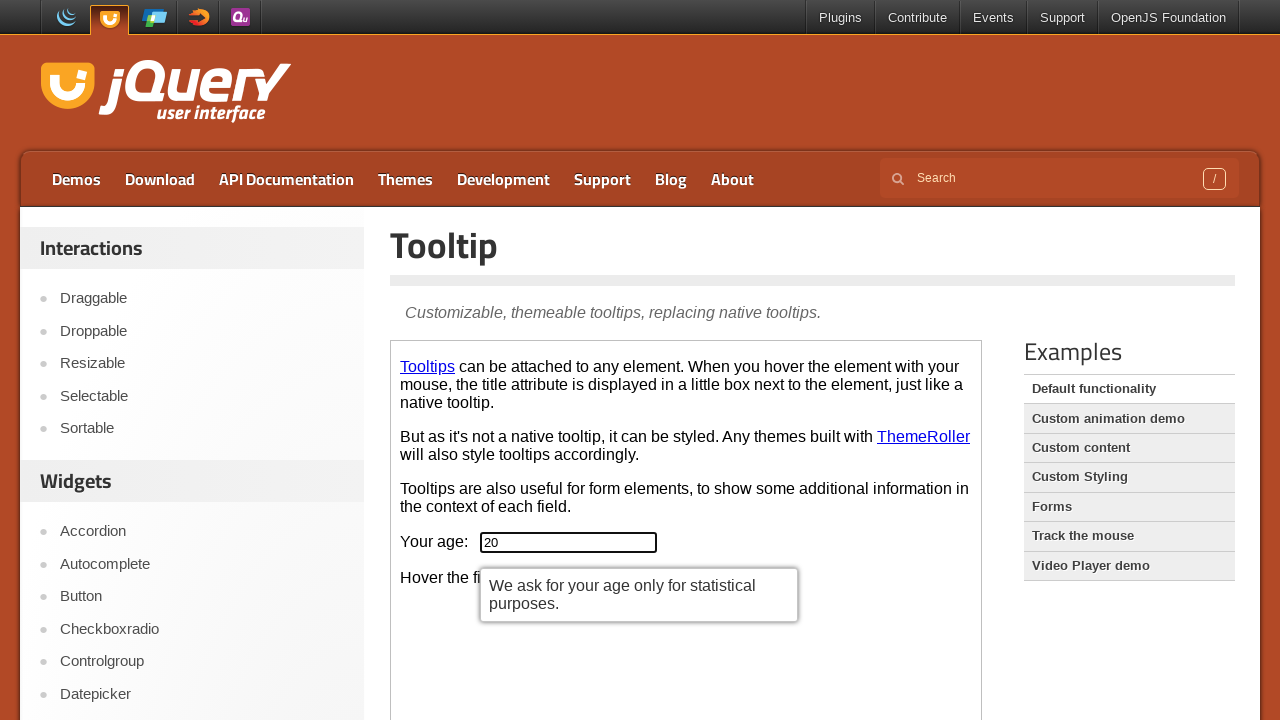

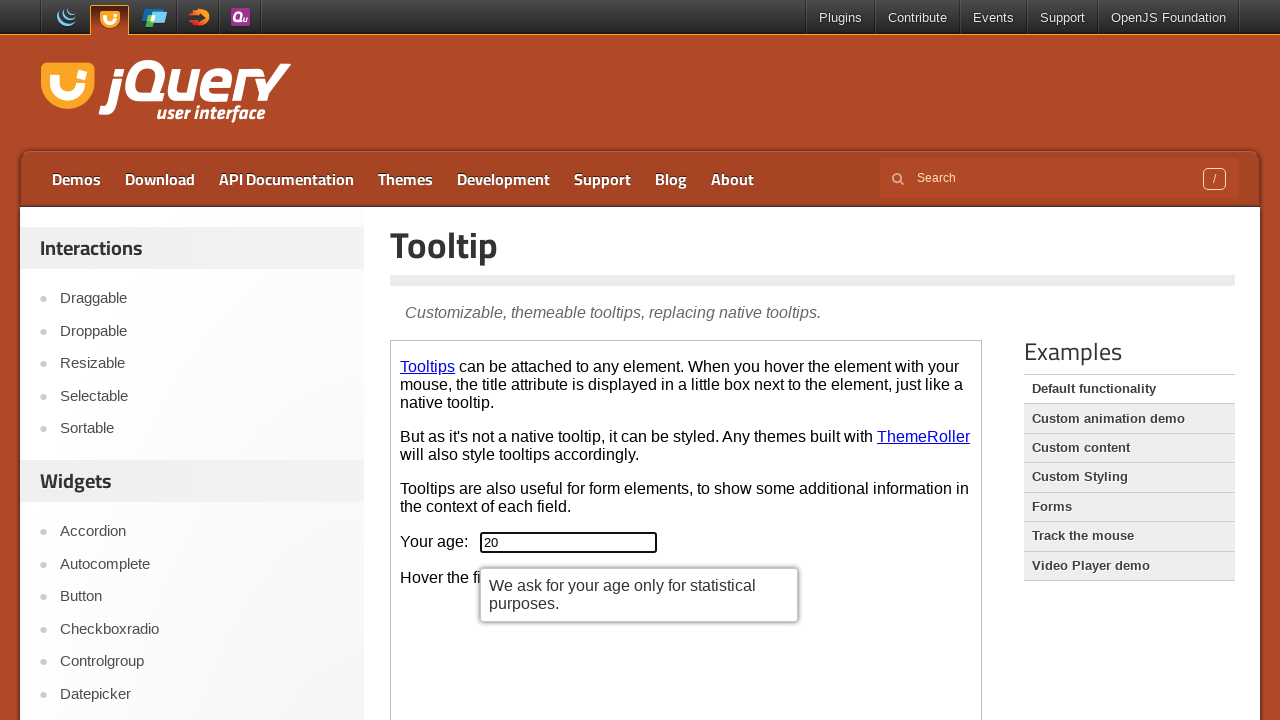